Tests that the Pingdom Website Speed Test page loads correctly by verifying the main heading text matches the expected value "Pingdom Website Speed Test".

Starting URL: https://tools.pingdom.com/

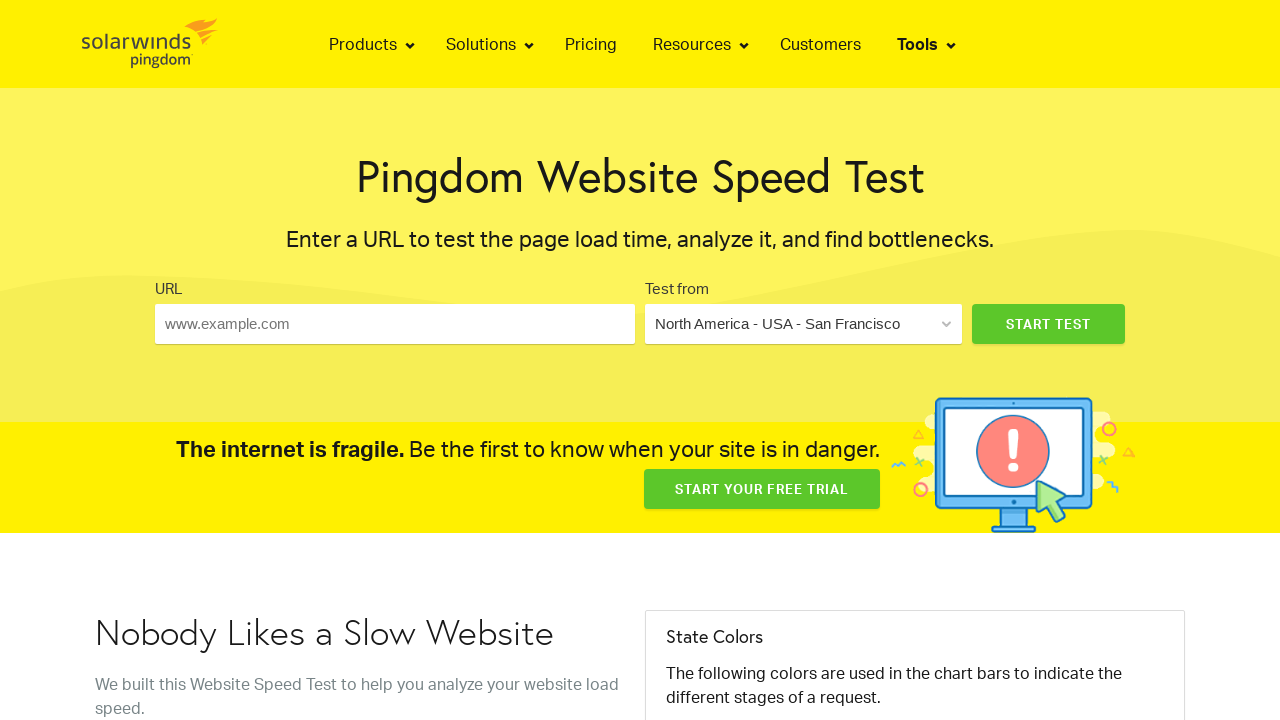

Navigated to Pingdom Website Speed Test page at https://tools.pingdom.com/
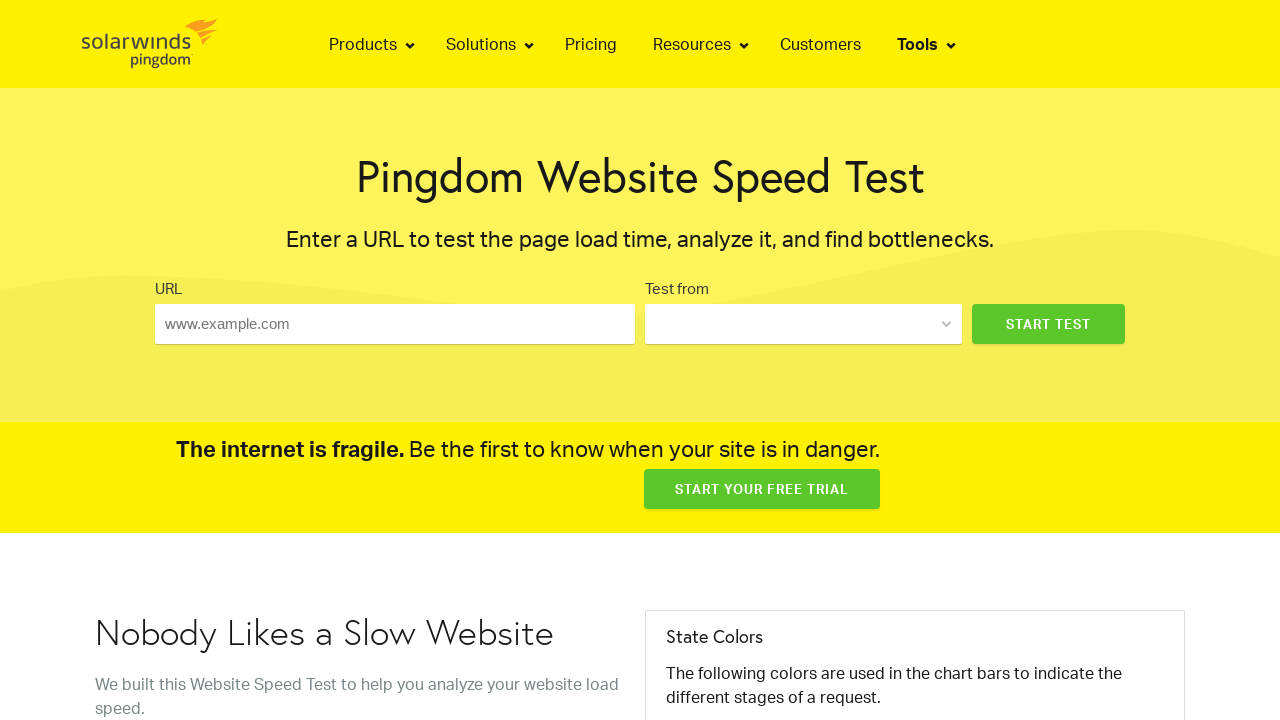

Located main heading element
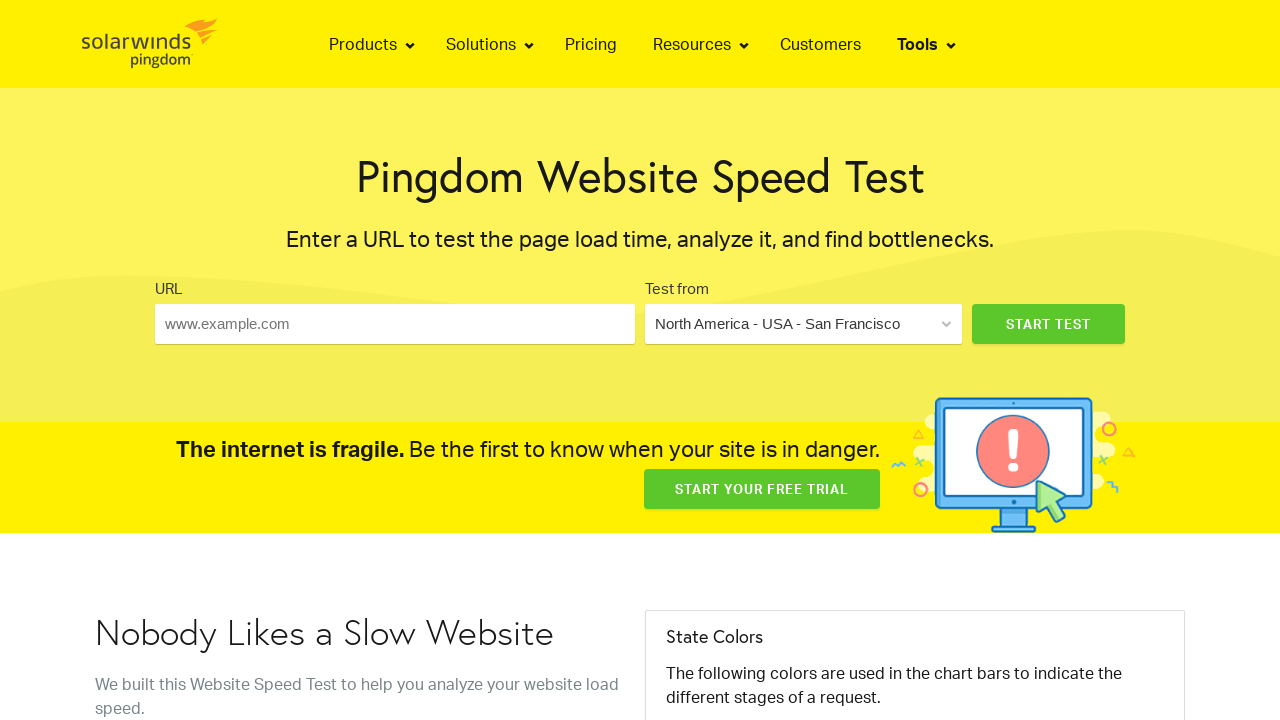

Main heading became visible
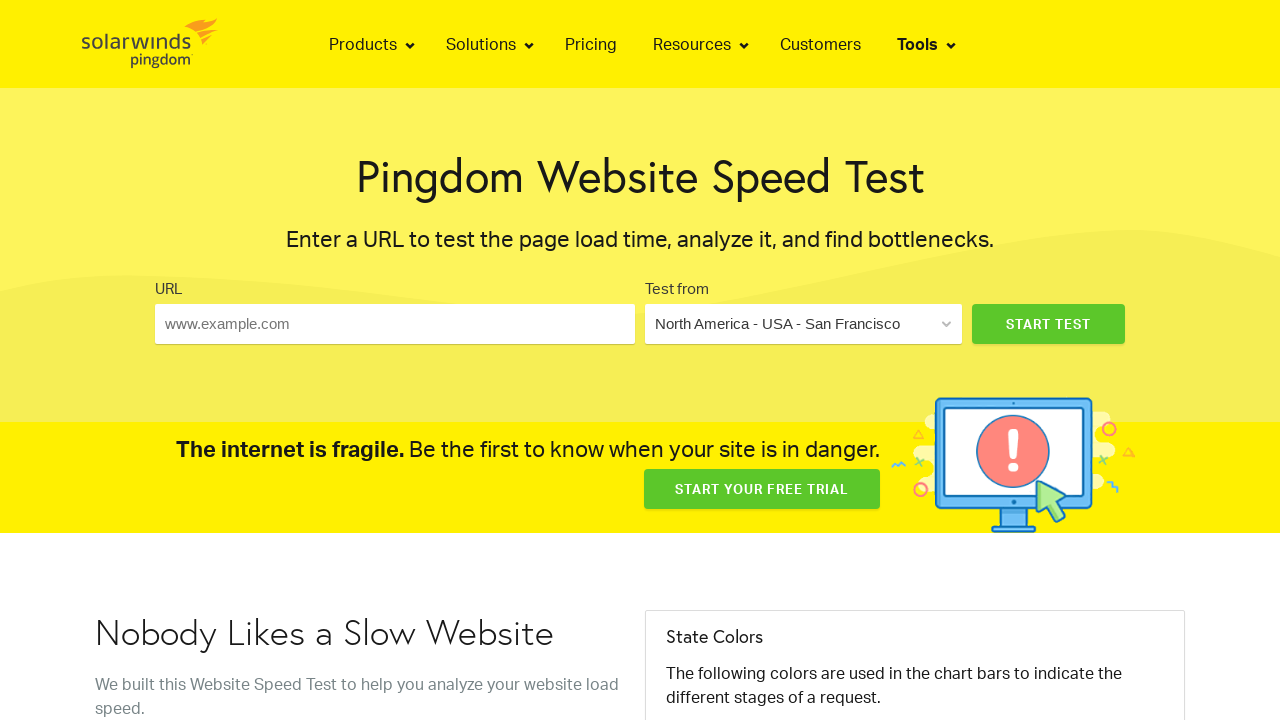

Verified heading text matches 'Pingdom Website Speed Test'
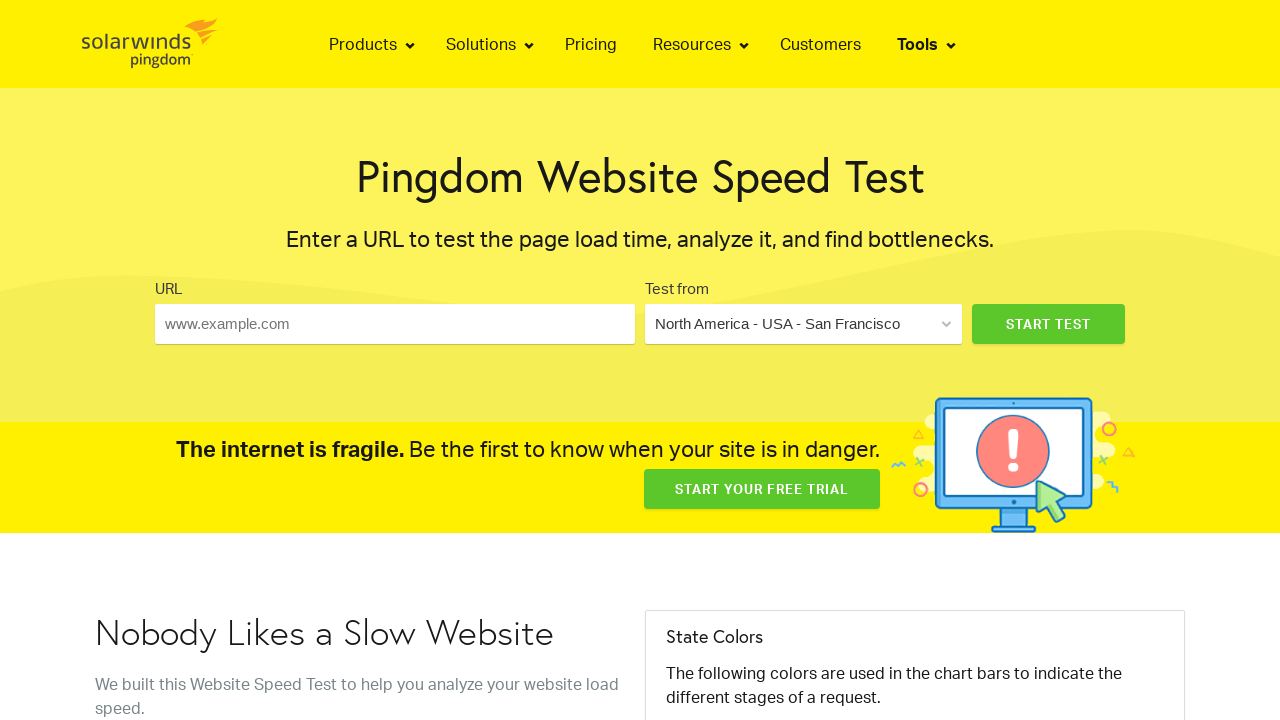

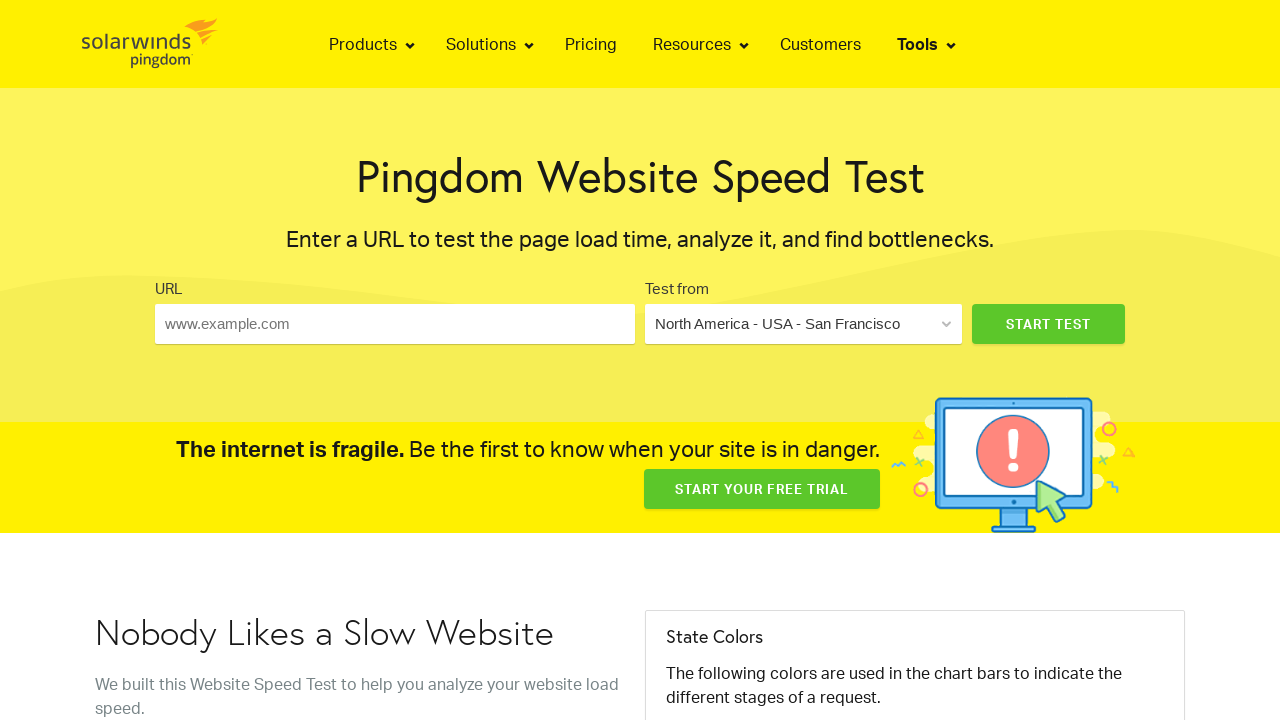